Tests that clicking an anchor with name but no href executes ng-click without page reload

Starting URL: https://code.angularjs.org/1.2.19/docs/examples/example-example5/index.html

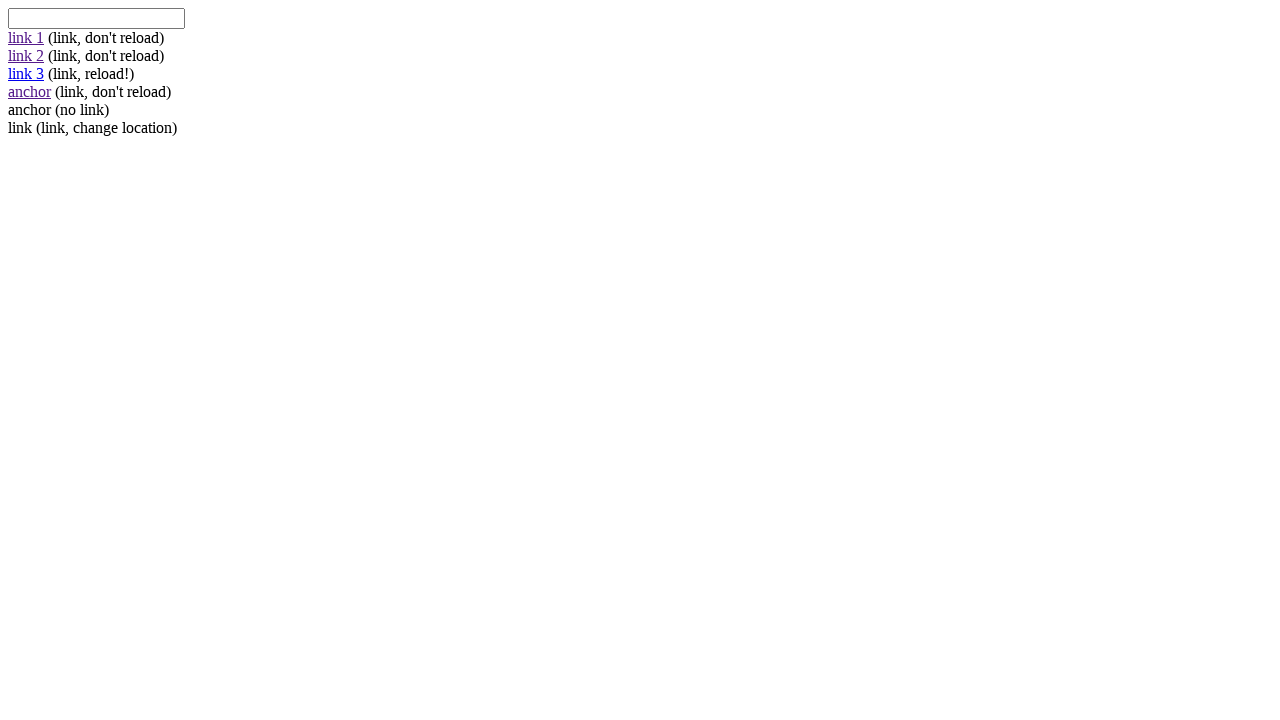

Clicked anchor with name but no href to execute ng-click at (30, 110) on #link-5
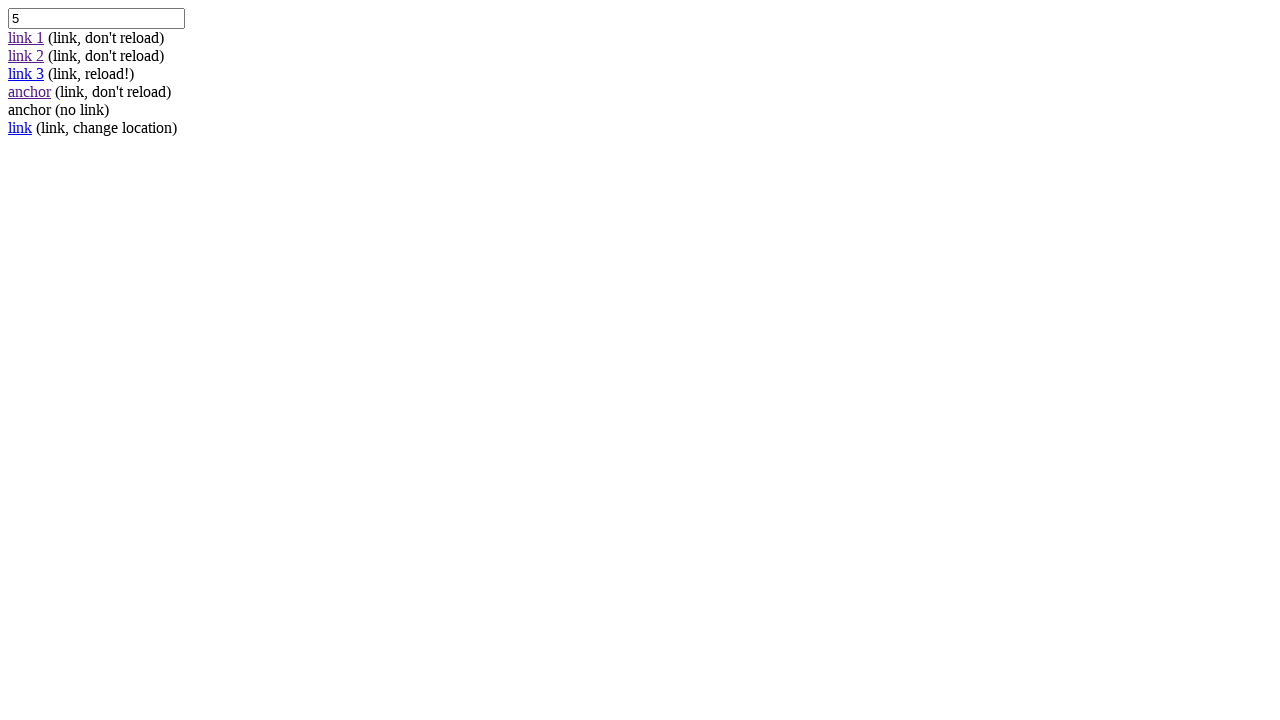

Verified input value changed to 5 without page reload
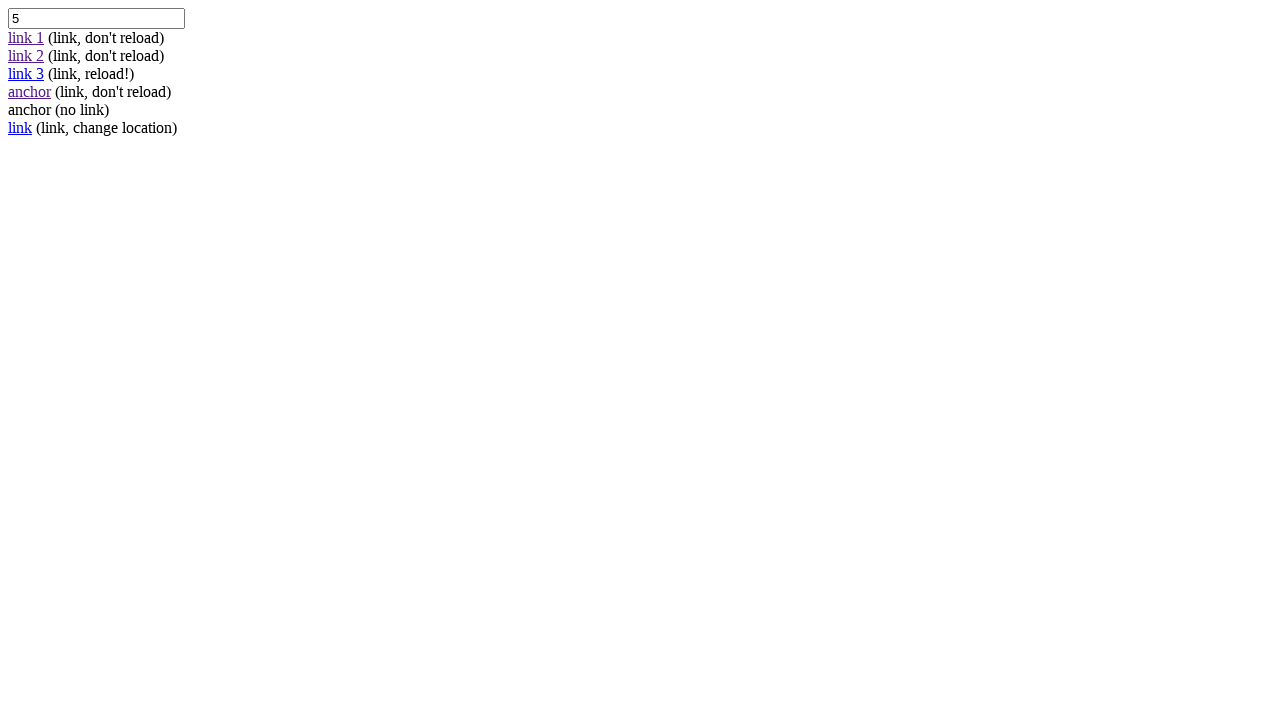

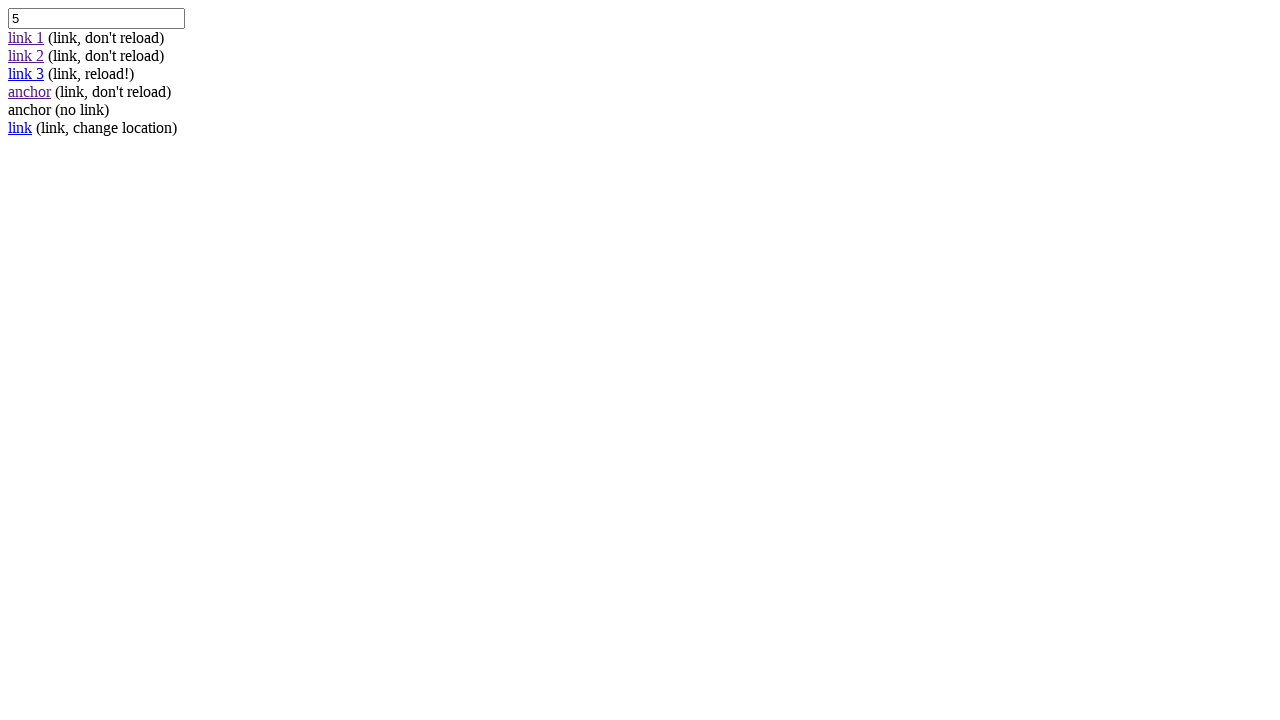